Tests unmarking items as complete by unchecking the checkbox

Starting URL: https://demo.playwright.dev/todomvc

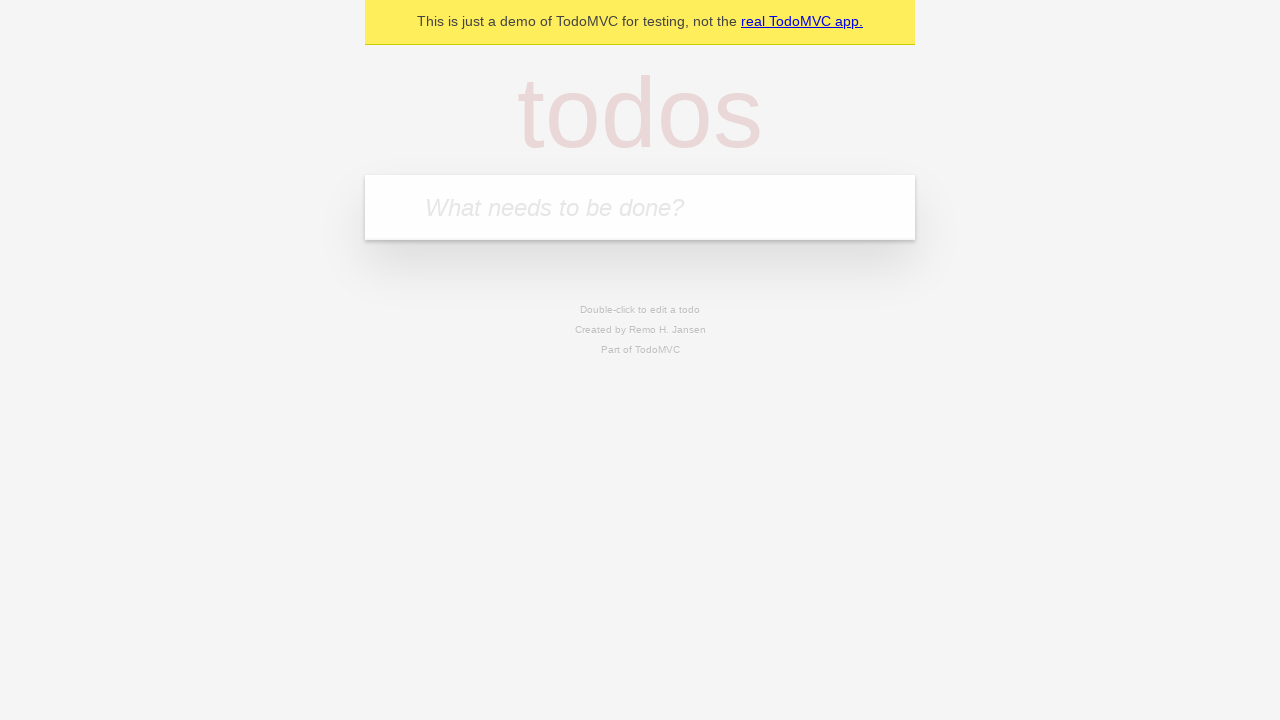

Filled todo input with 'buy some cheese' on internal:attr=[placeholder="What needs to be done?"i]
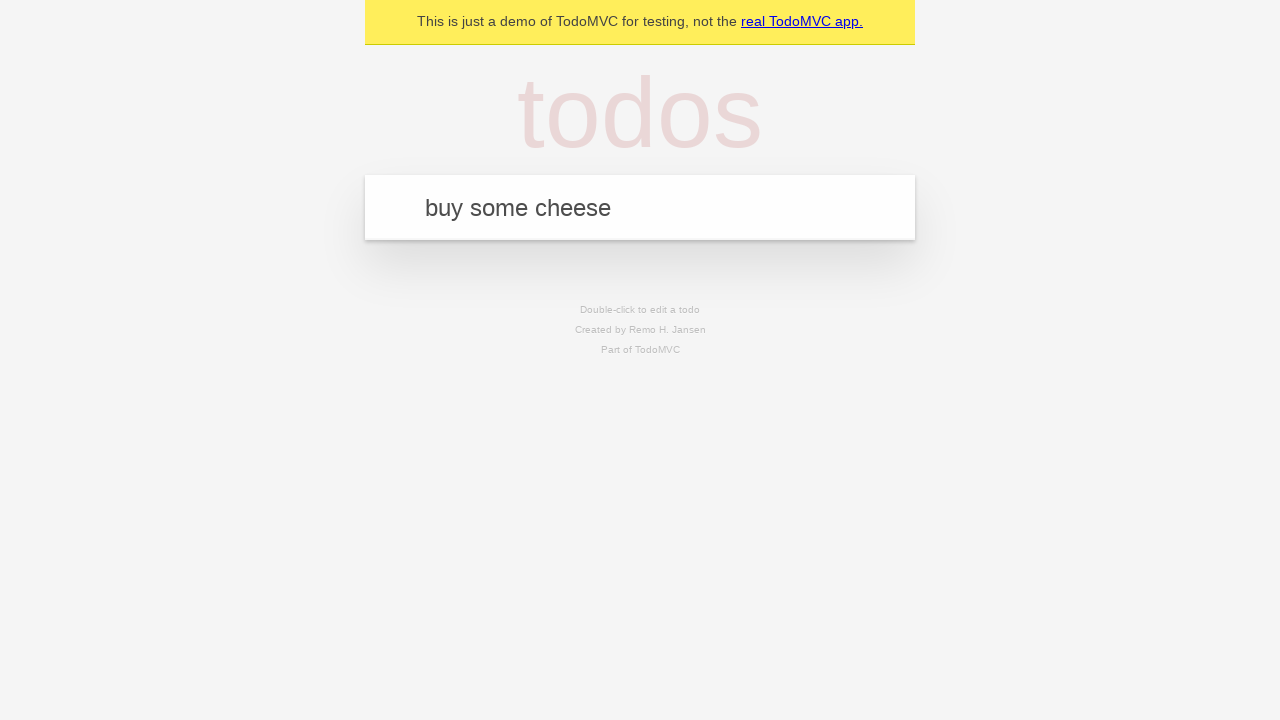

Pressed Enter to create first todo item on internal:attr=[placeholder="What needs to be done?"i]
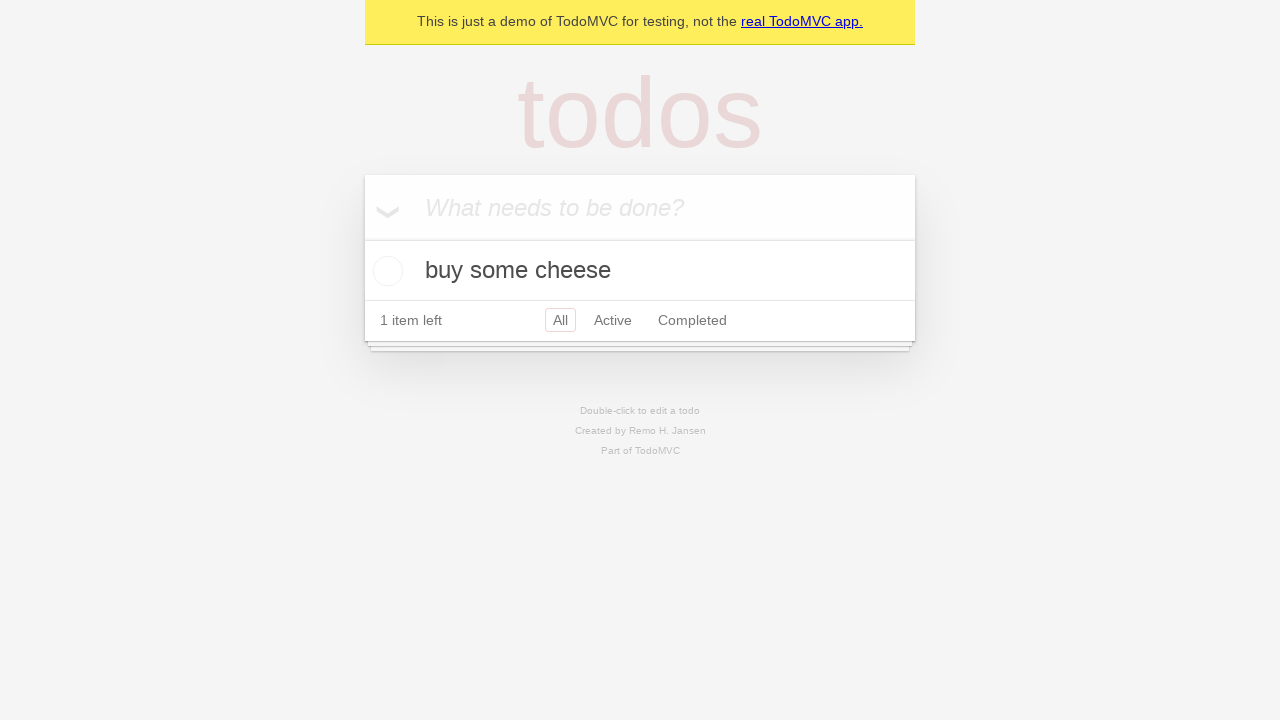

Filled todo input with 'feed the cat' on internal:attr=[placeholder="What needs to be done?"i]
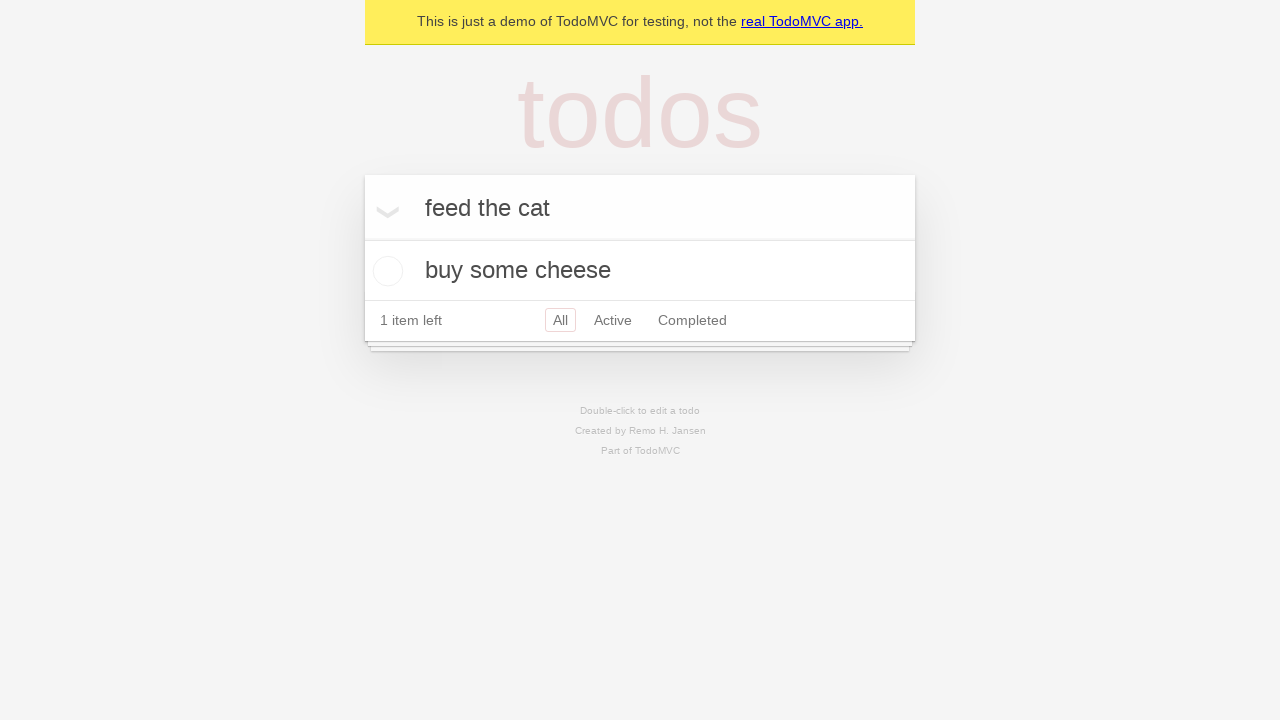

Pressed Enter to create second todo item on internal:attr=[placeholder="What needs to be done?"i]
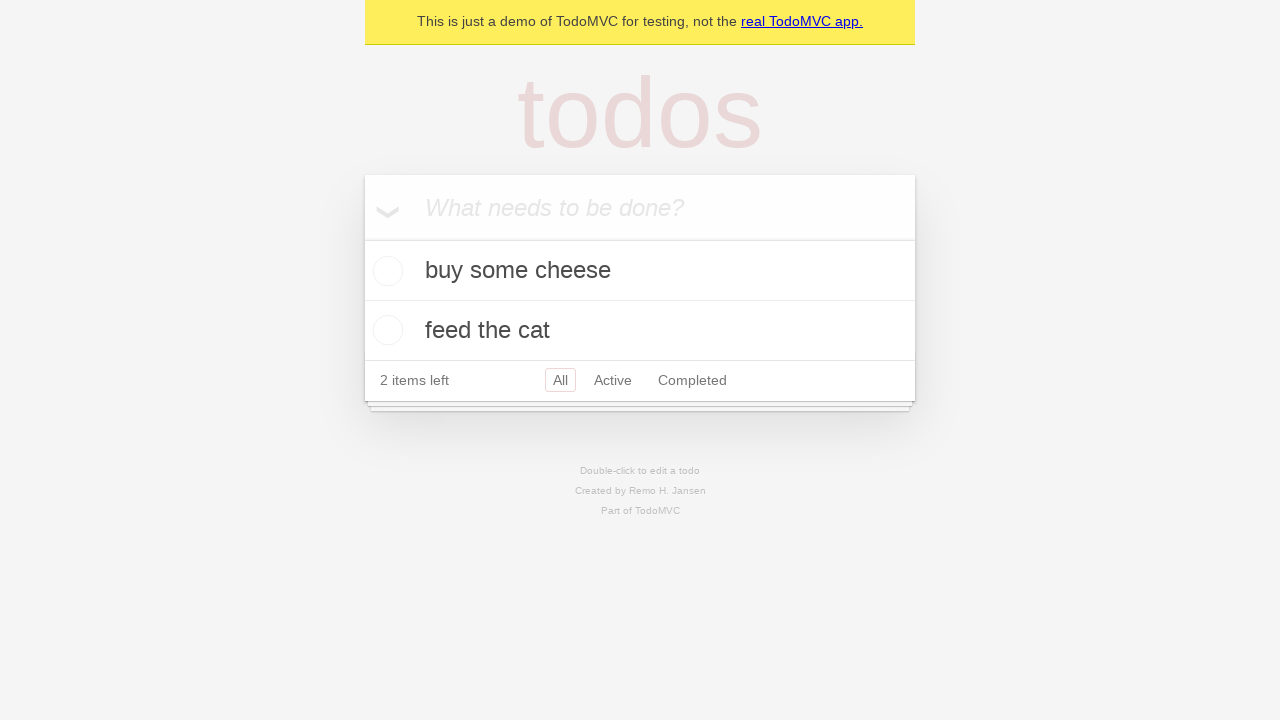

Checked the first todo item checkbox at (385, 271) on internal:testid=[data-testid="todo-item"s] >> nth=0 >> internal:role=checkbox
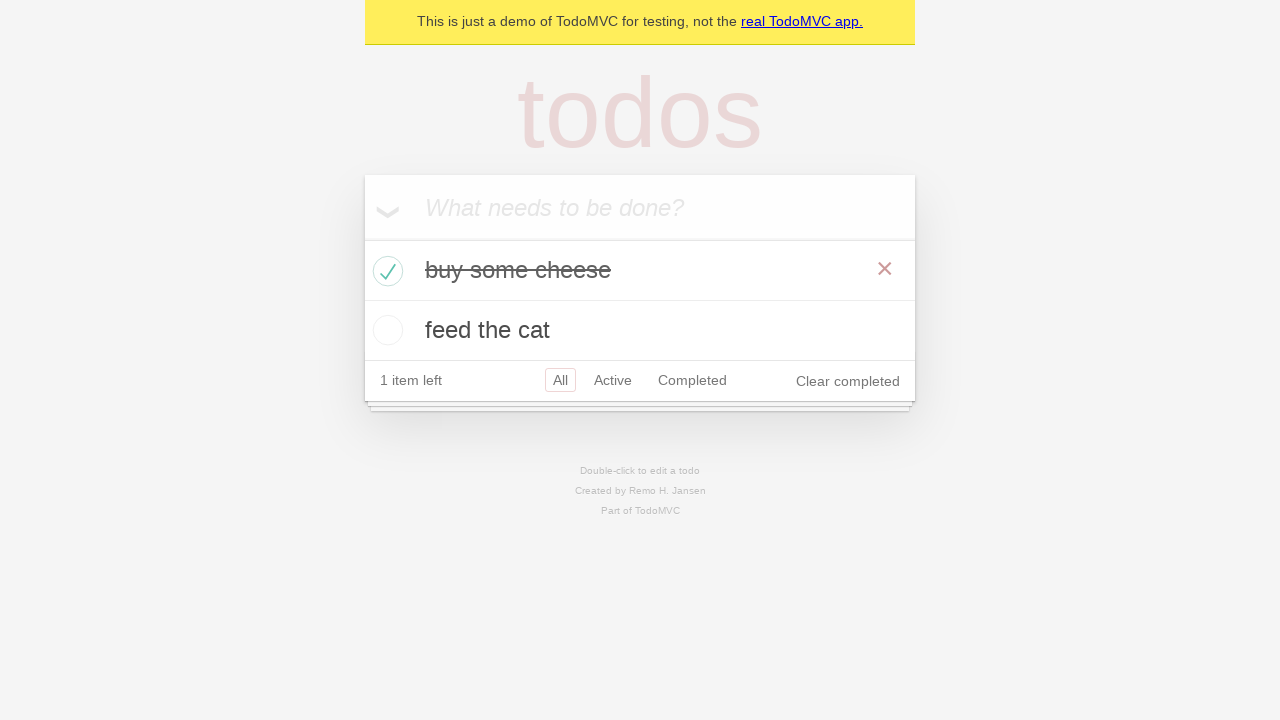

Unchecked the first todo item checkbox to mark it as incomplete at (385, 271) on internal:testid=[data-testid="todo-item"s] >> nth=0 >> internal:role=checkbox
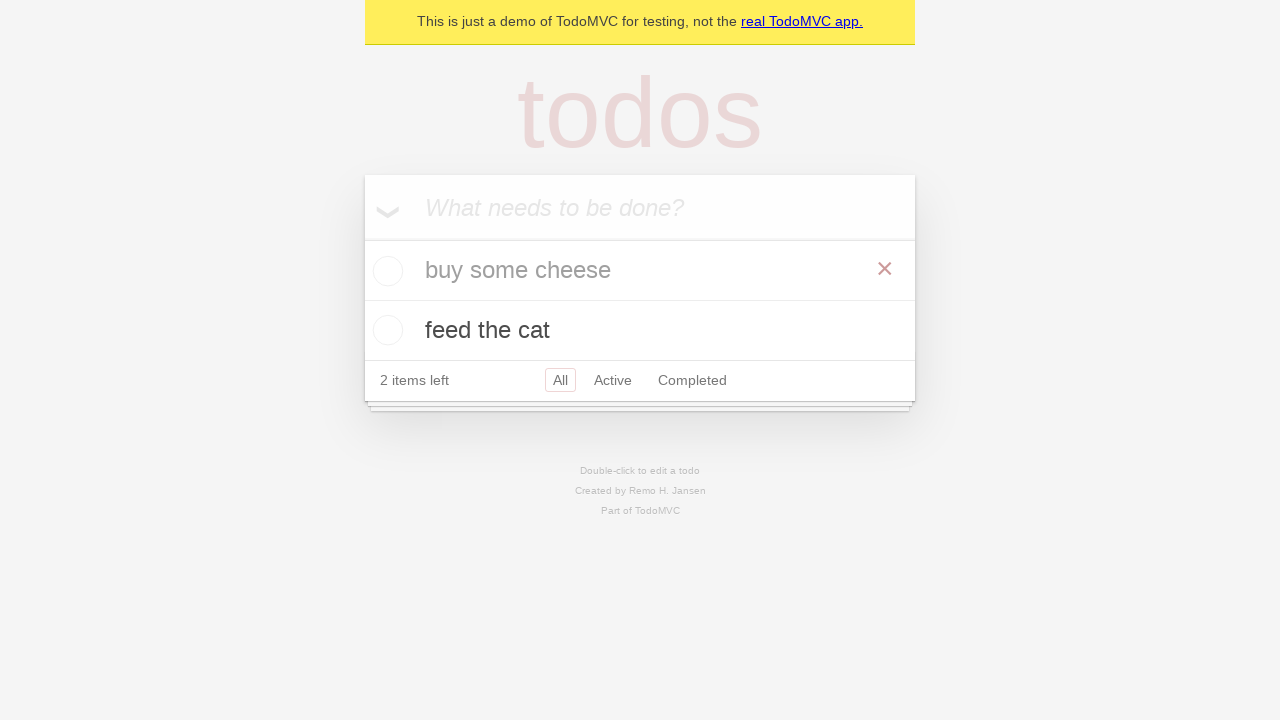

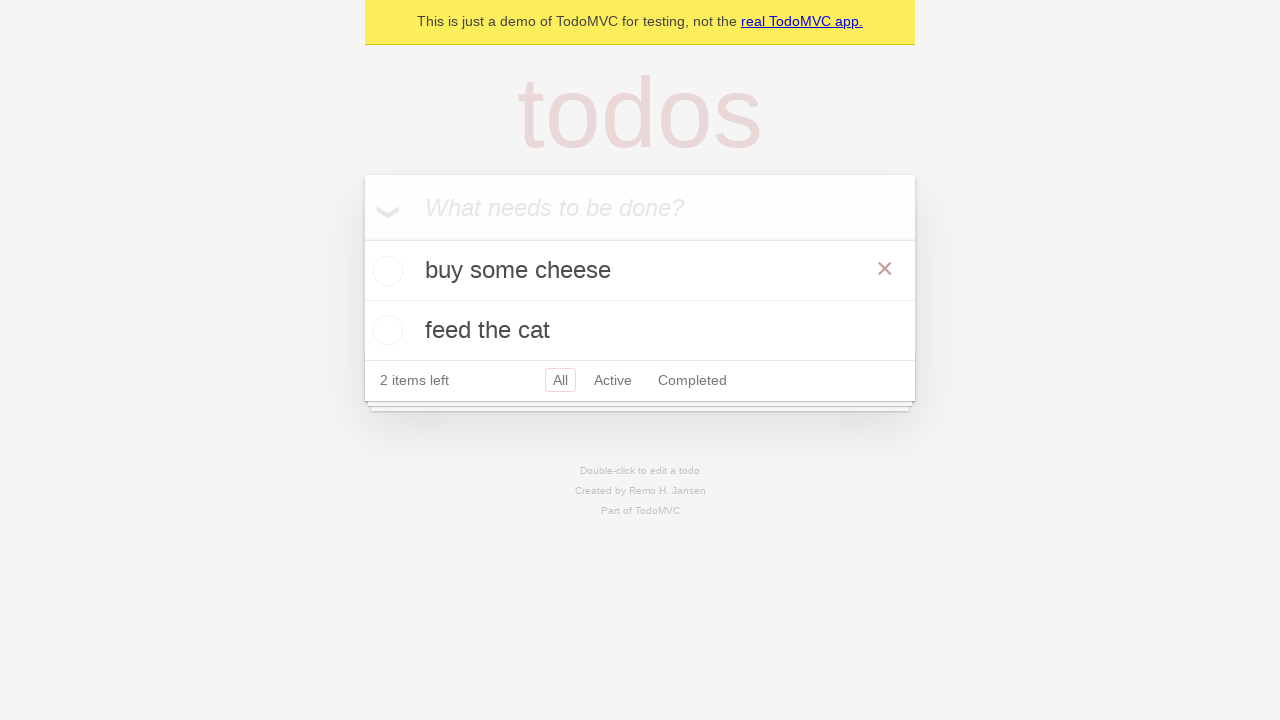